Tests accepting a JavaScript prompt dialog after entering text and verifies the entered text appears in result

Starting URL: https://the-internet.herokuapp.com/javascript_alerts

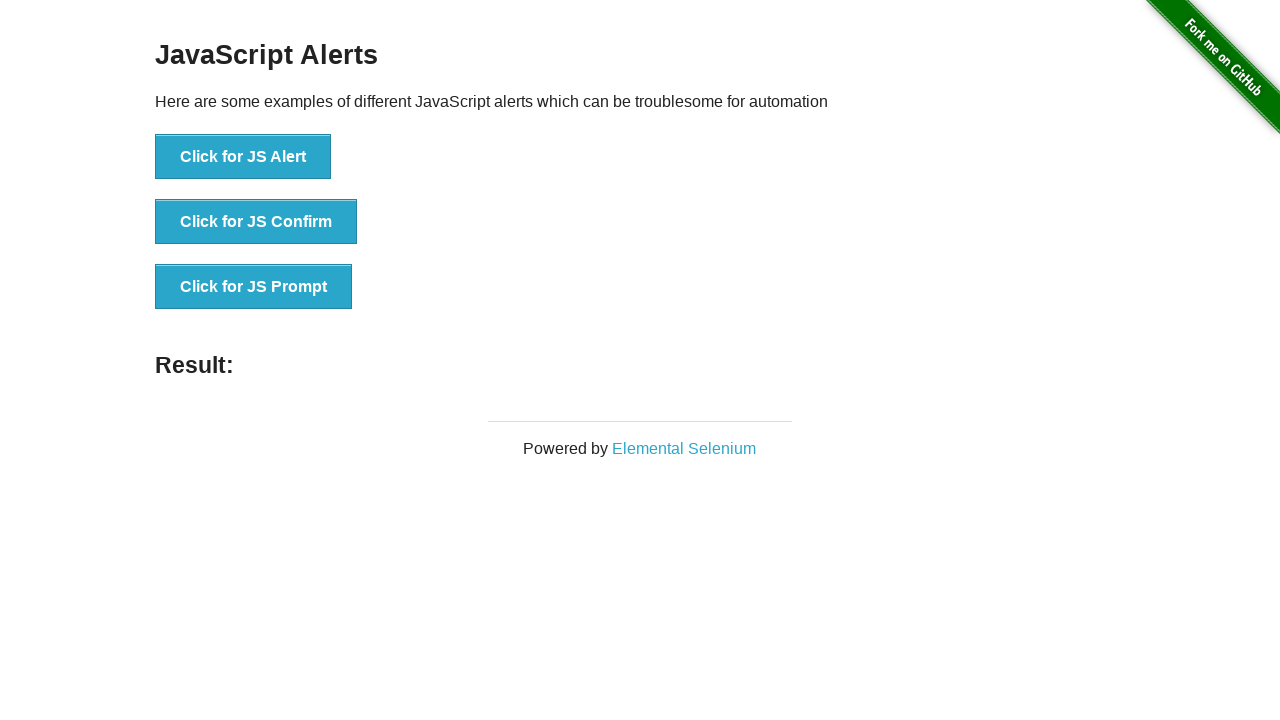

Set up dialog handler to accept prompt with text 'test'
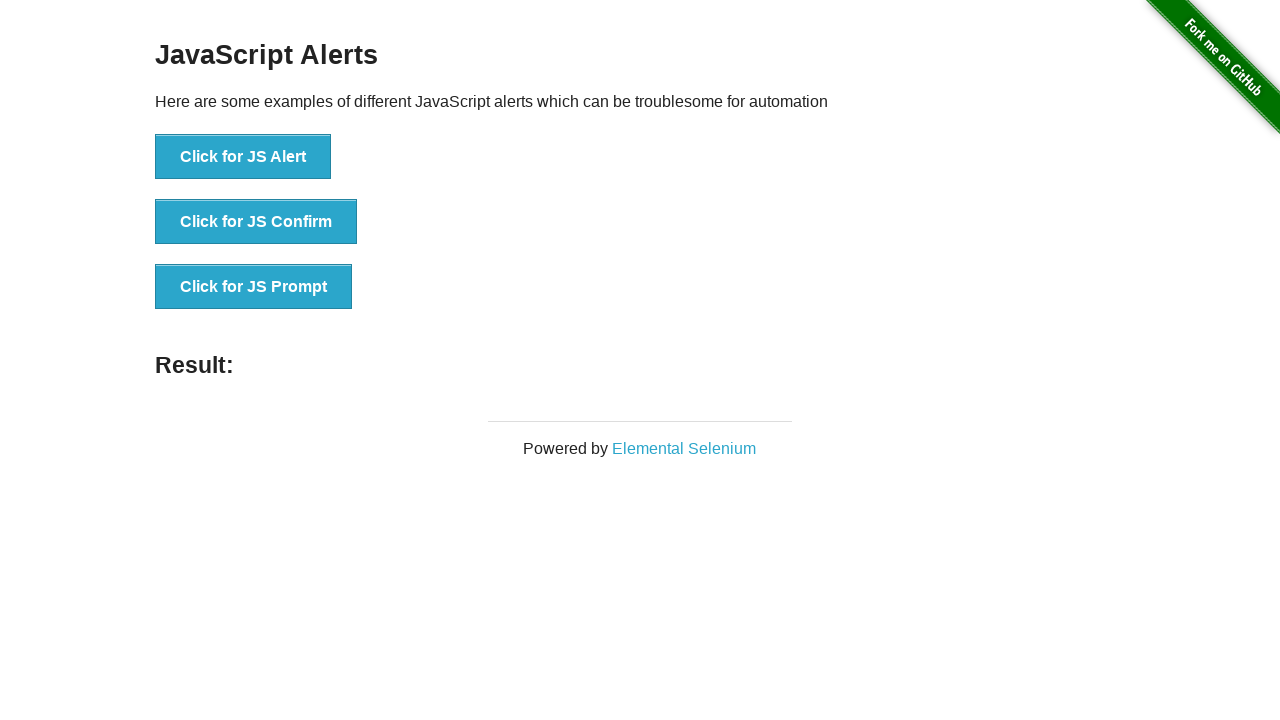

Clicked the JS Prompt button at (254, 287) on xpath=//*[text()='Click for JS Prompt']
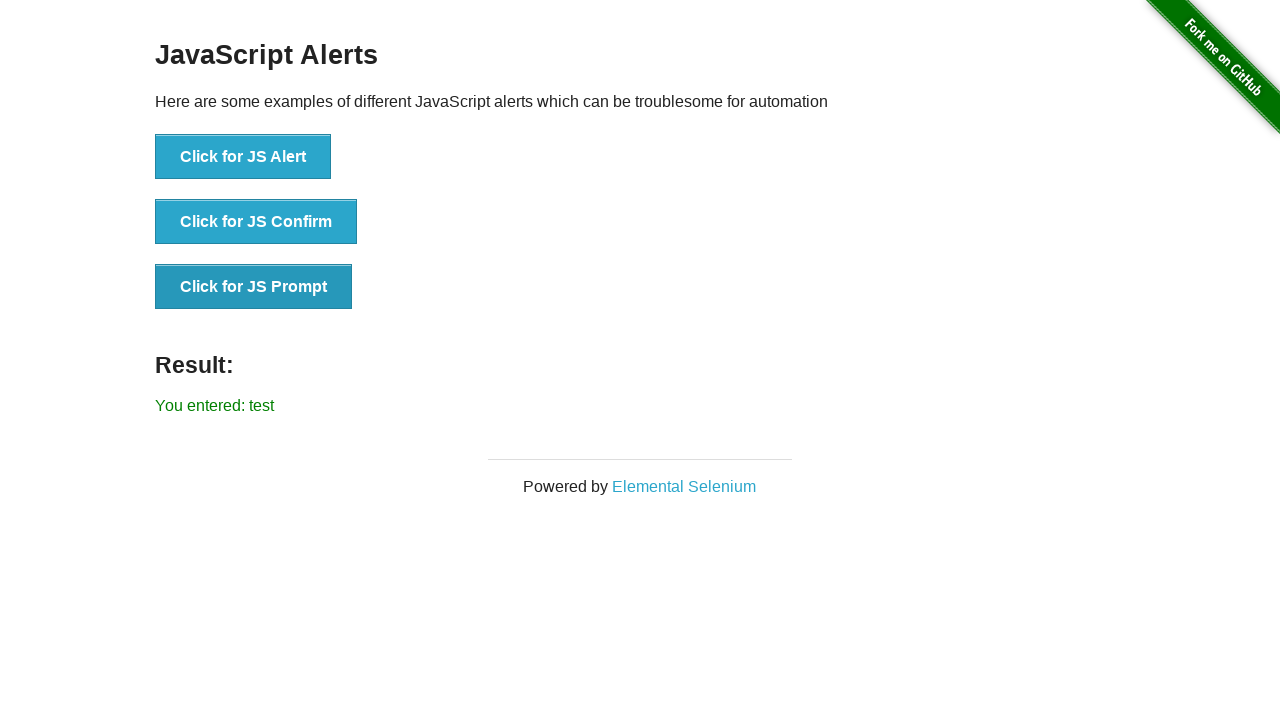

Result message appeared with entered text
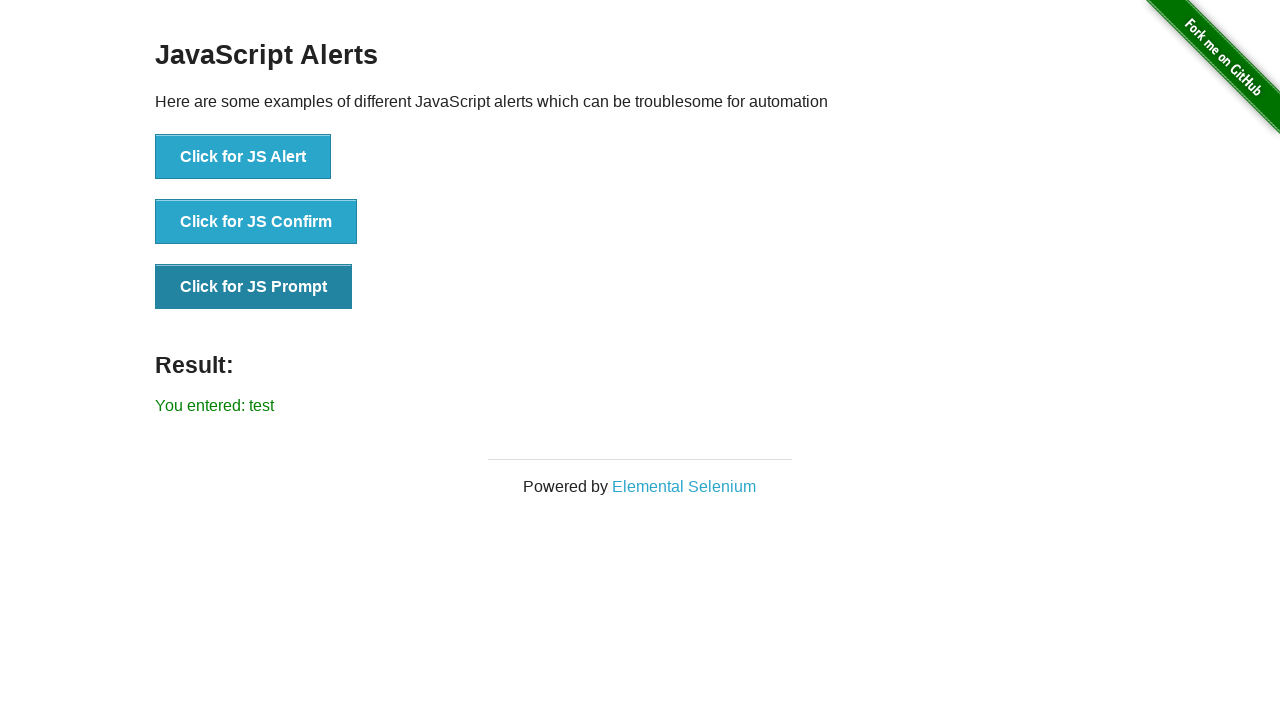

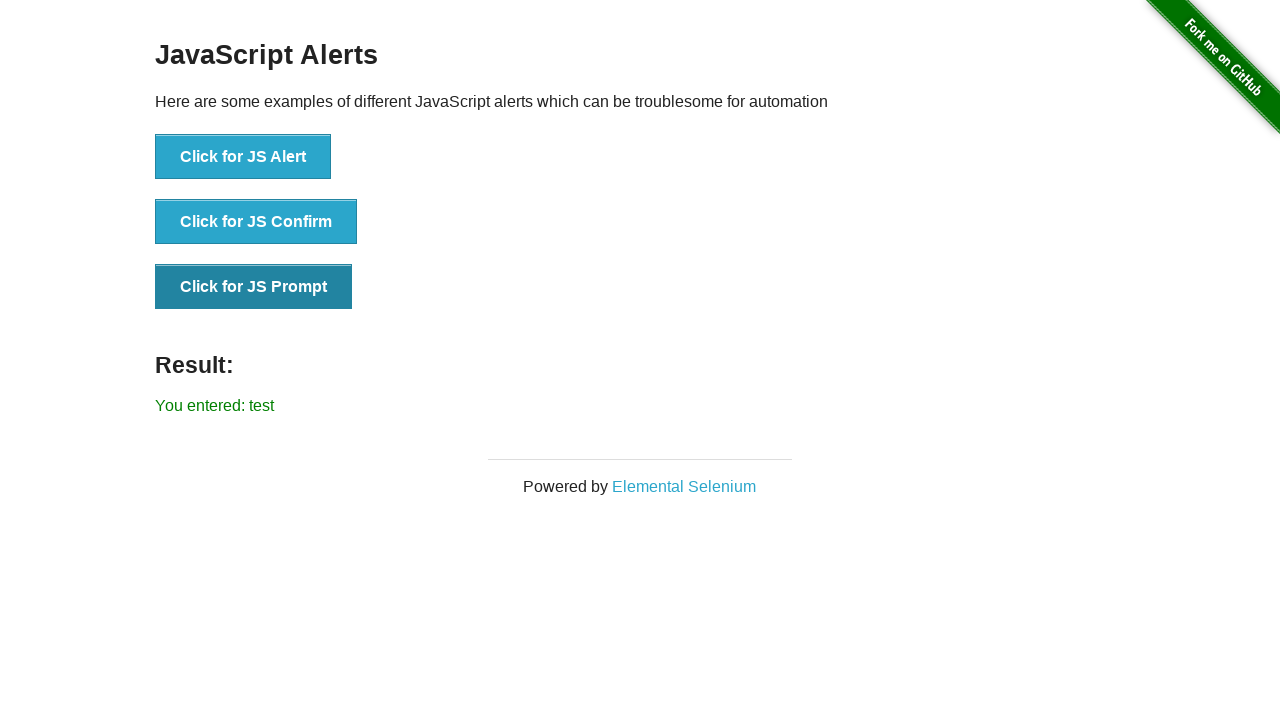